Tests the forgot password functionality by clicking the forgot password link, entering a username, and verifying the password reset message

Starting URL: https://login.salesforce.com

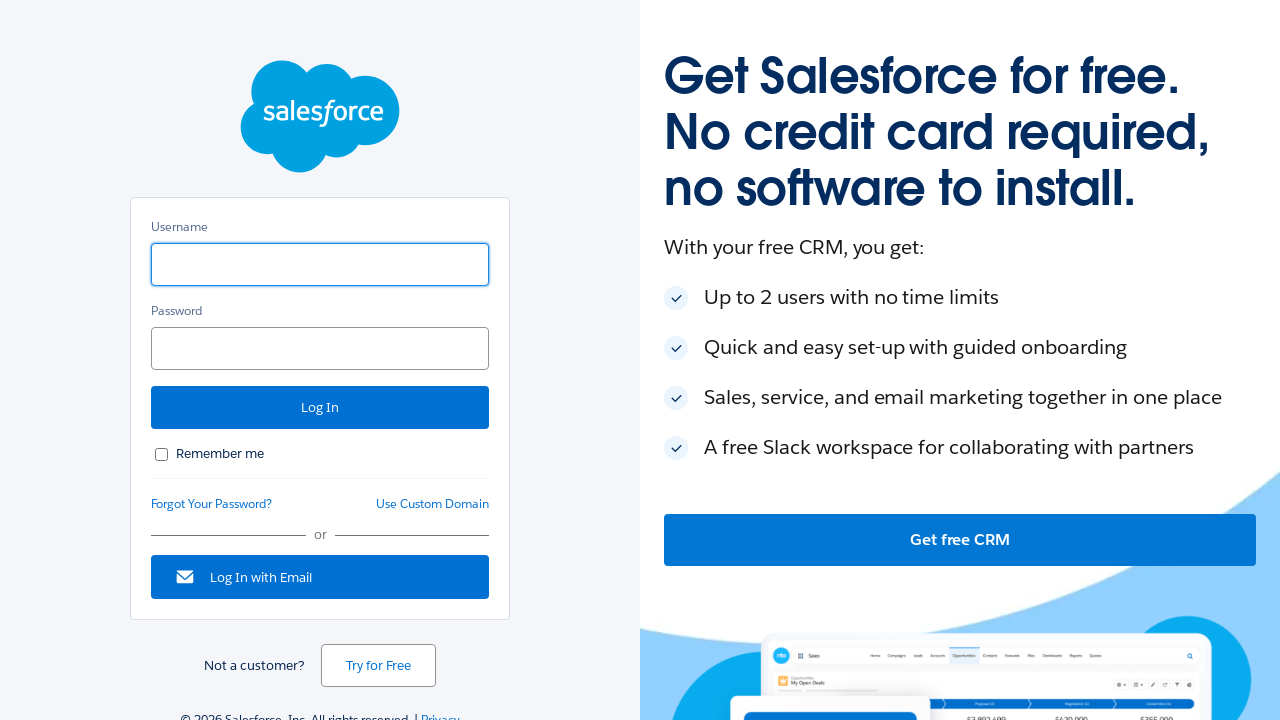

Clicked forgot password link at (212, 504) on #forgot_password_link
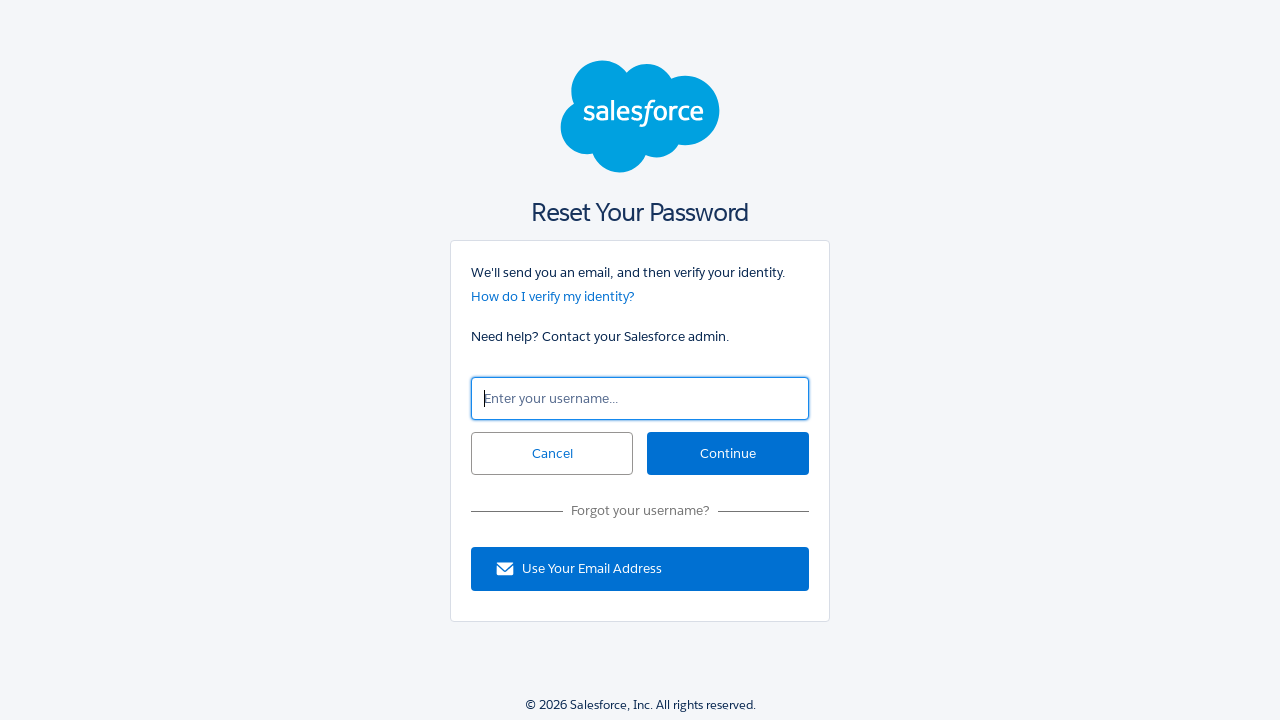

Entered username 'testuser@example.com' for password reset on #un
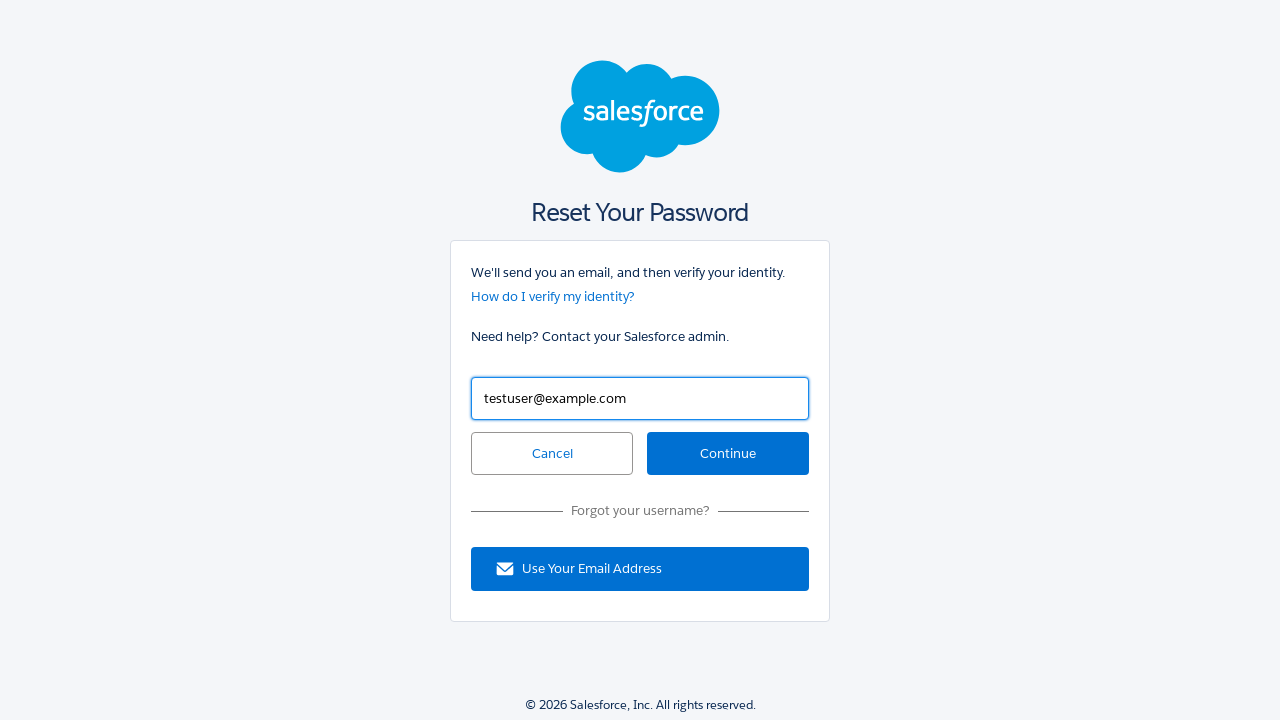

Clicked continue button to submit password reset request at (728, 454) on #continue
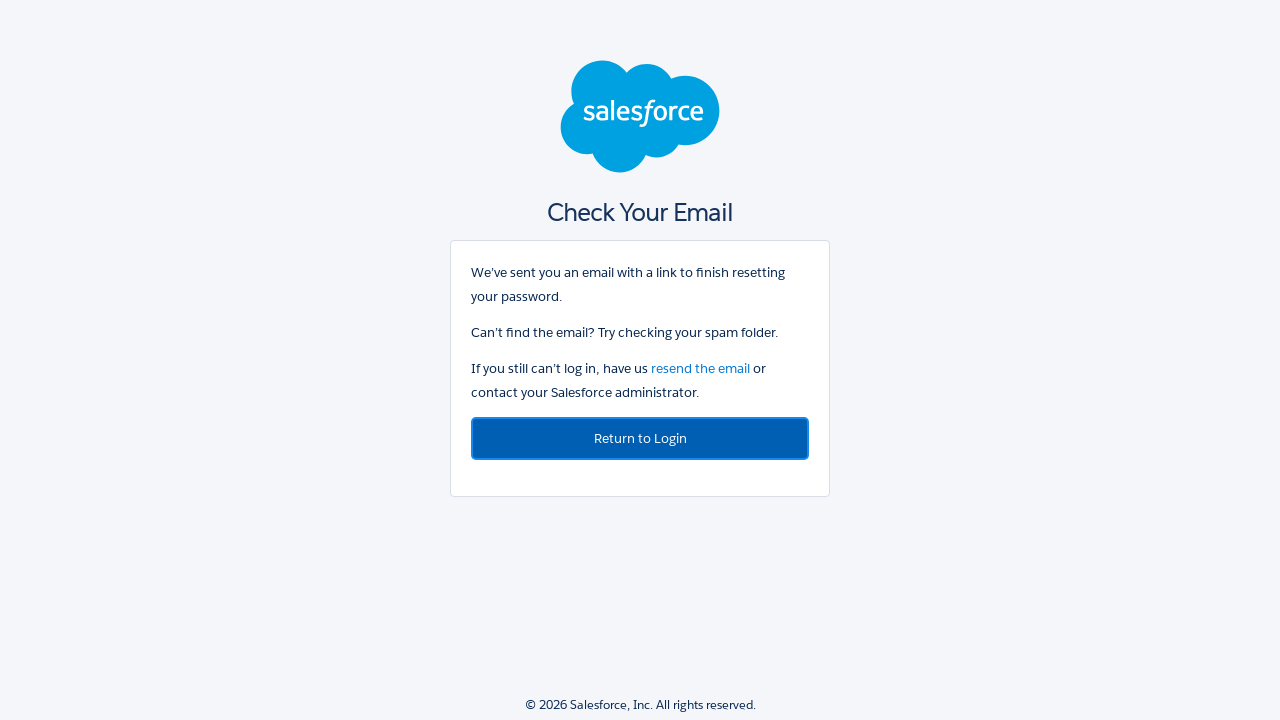

Password reset confirmation message appeared
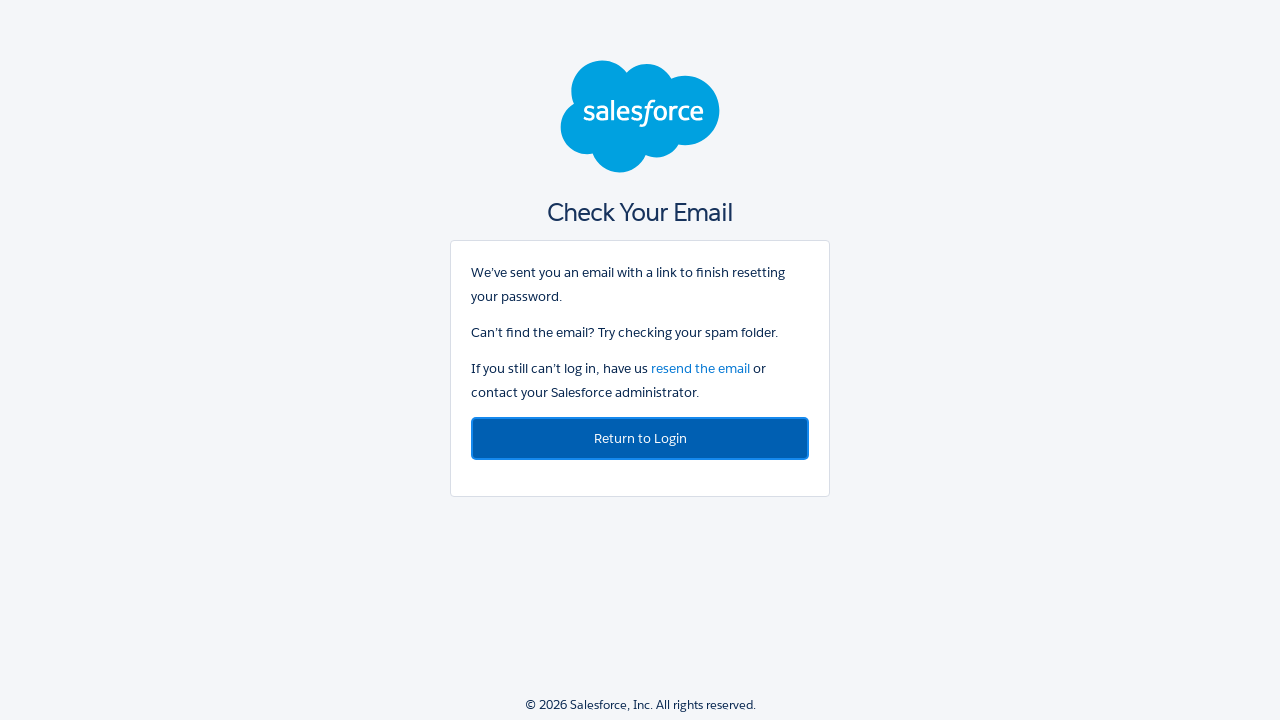

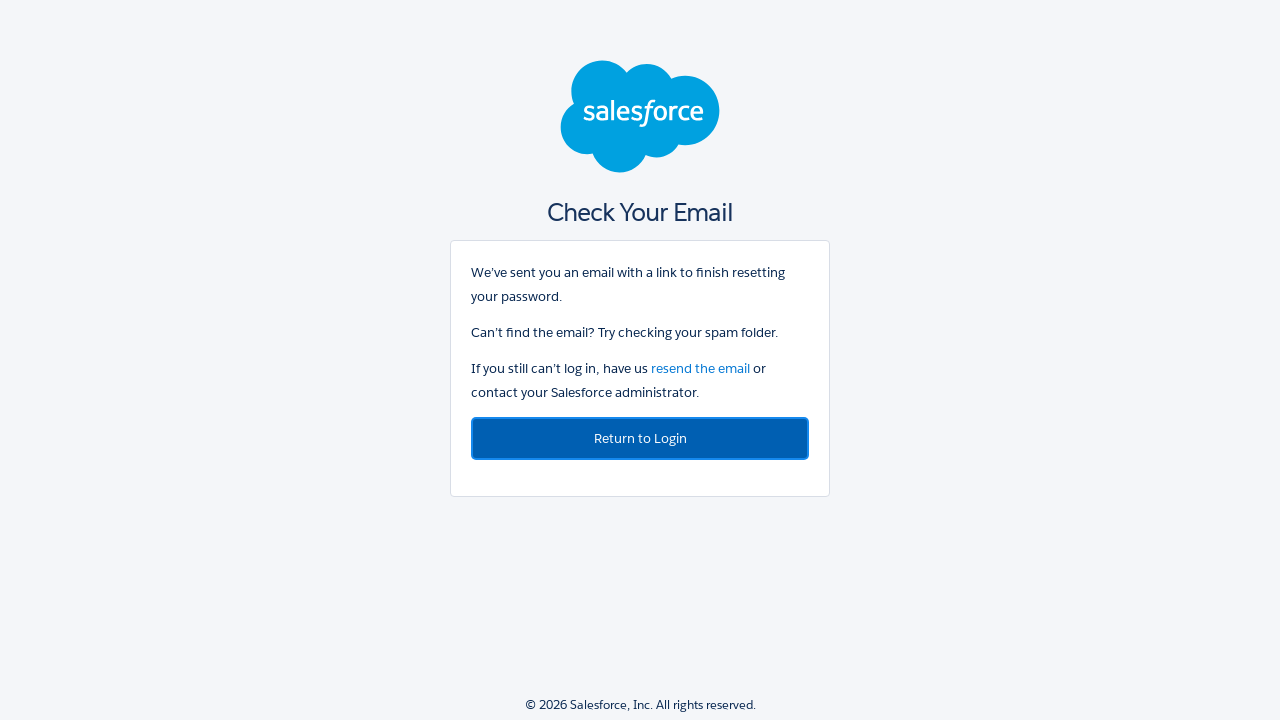